Navigates to Booking.com homepage and verifies the page loads successfully by checking that the page has a title.

Starting URL: https://www.booking.com/

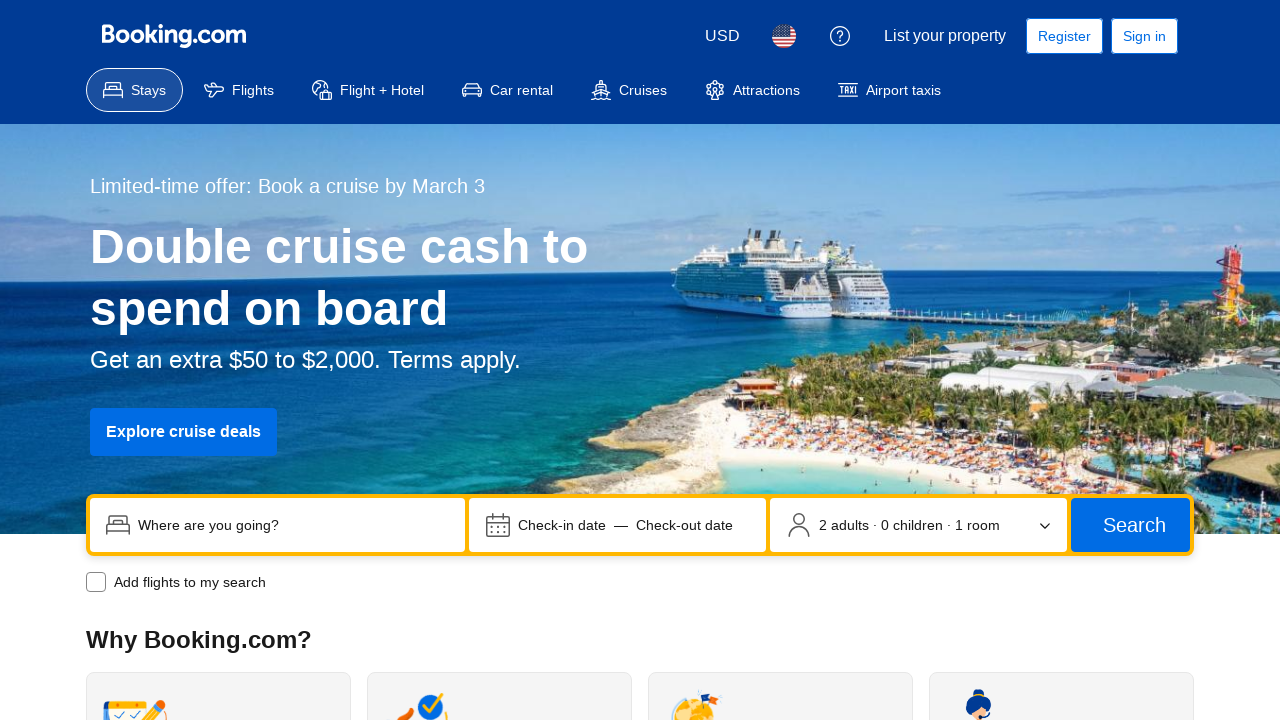

Navigated to Booking.com homepage
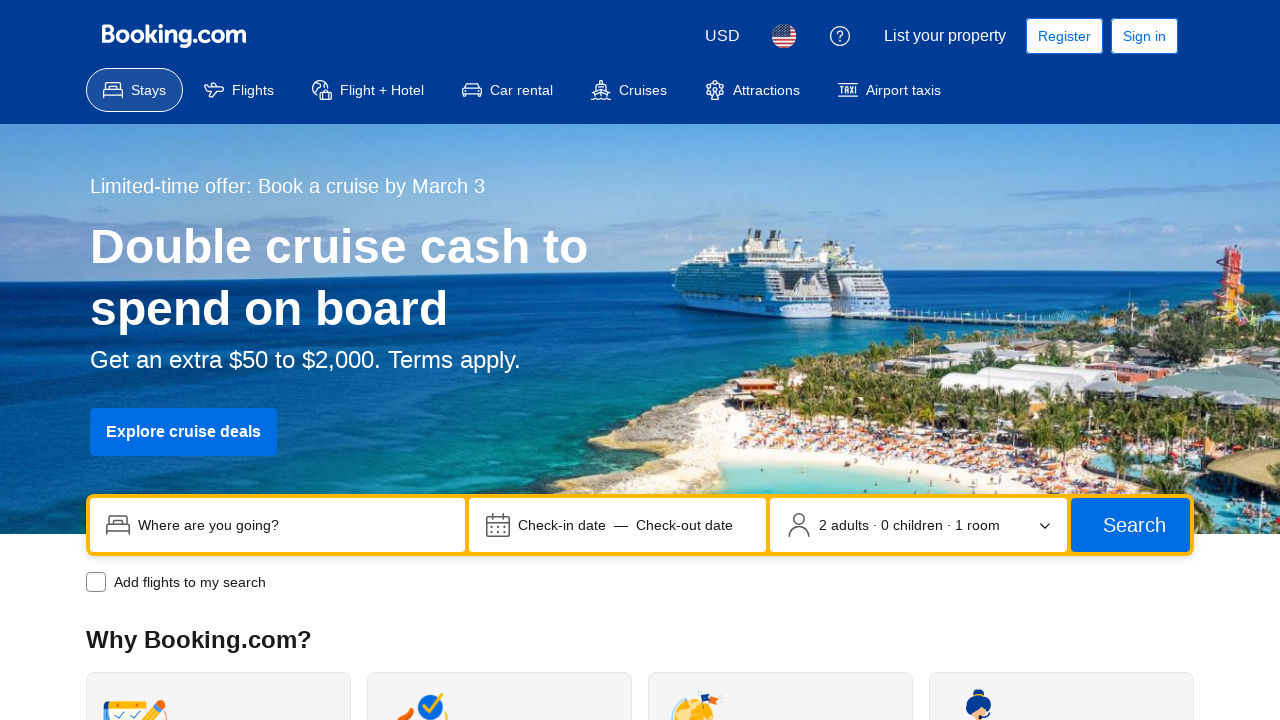

Verified page title is not empty - page loaded successfully
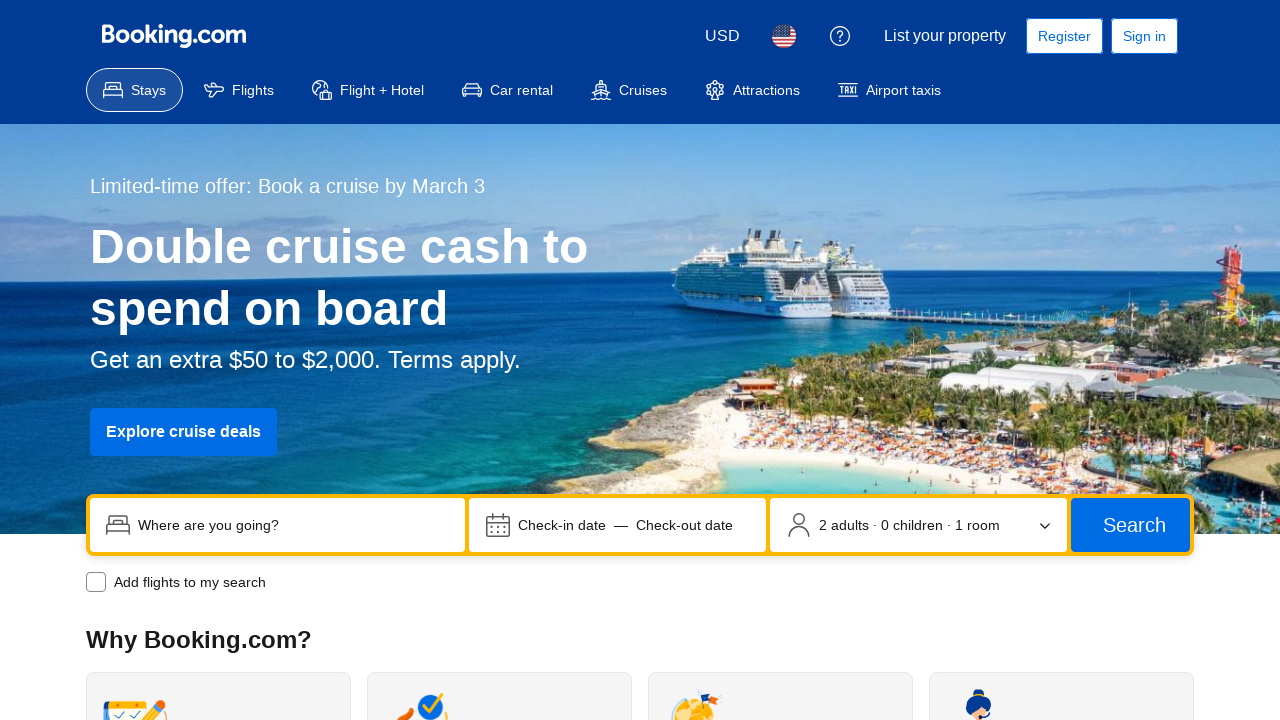

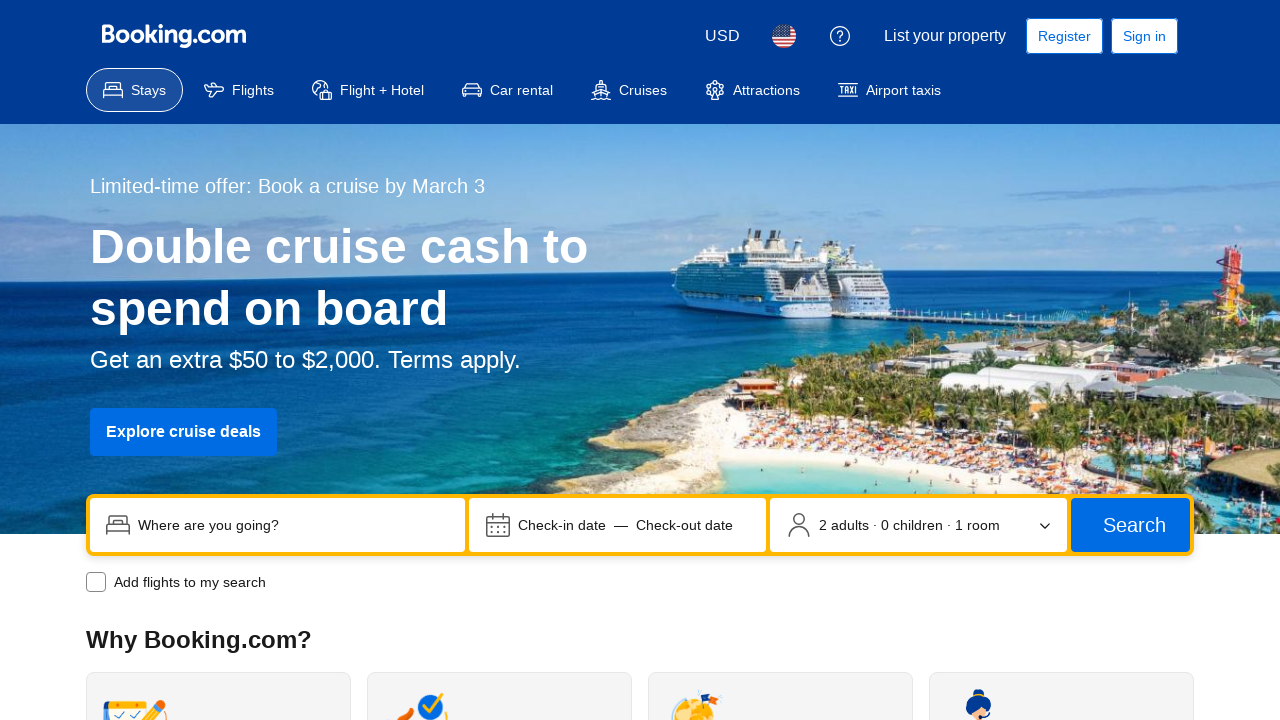